Tests file upload functionality by selecting a file and uploading it to the server

Starting URL: https://the-internet.herokuapp.com/upload

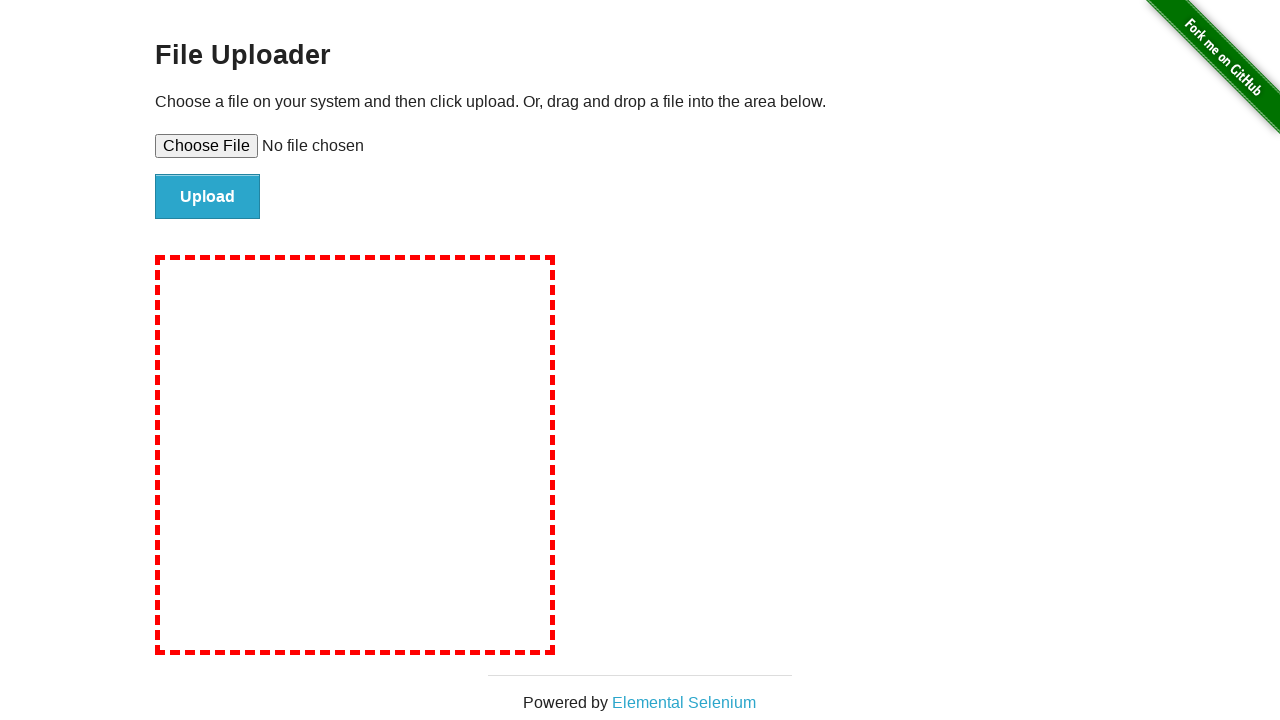

Created temporary test PDF file for upload
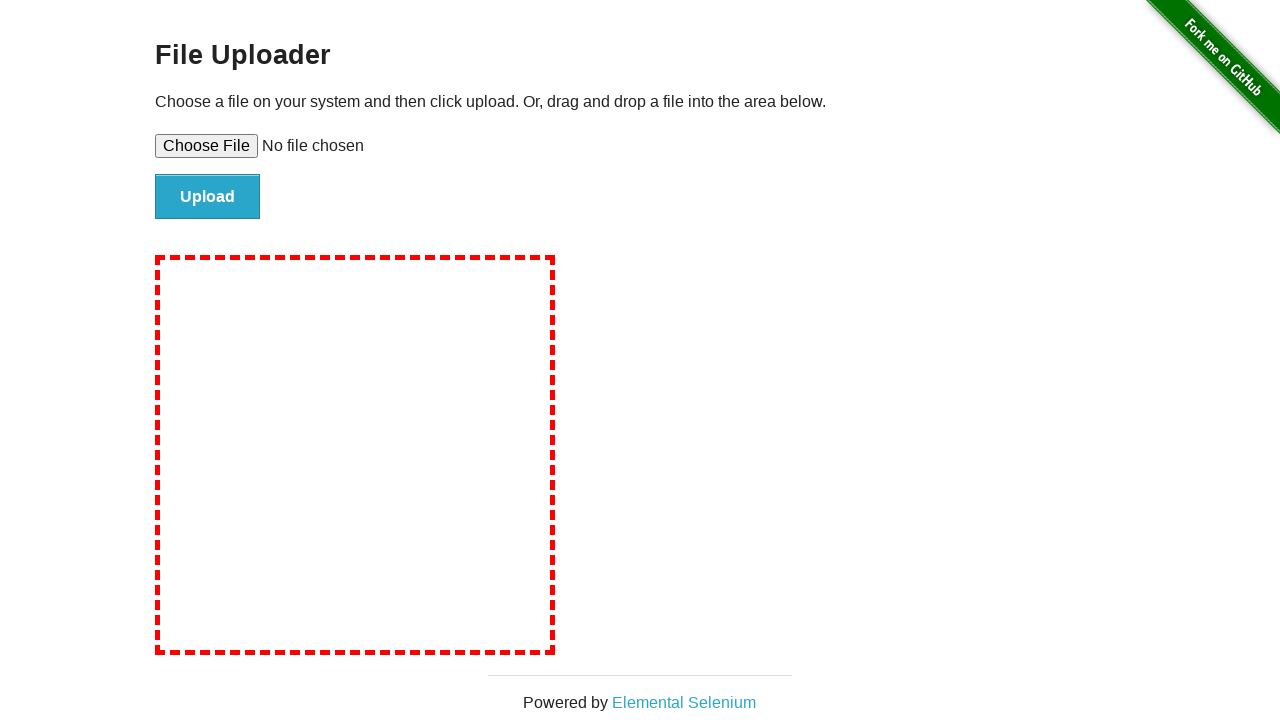

Selected temporary file for upload via file input
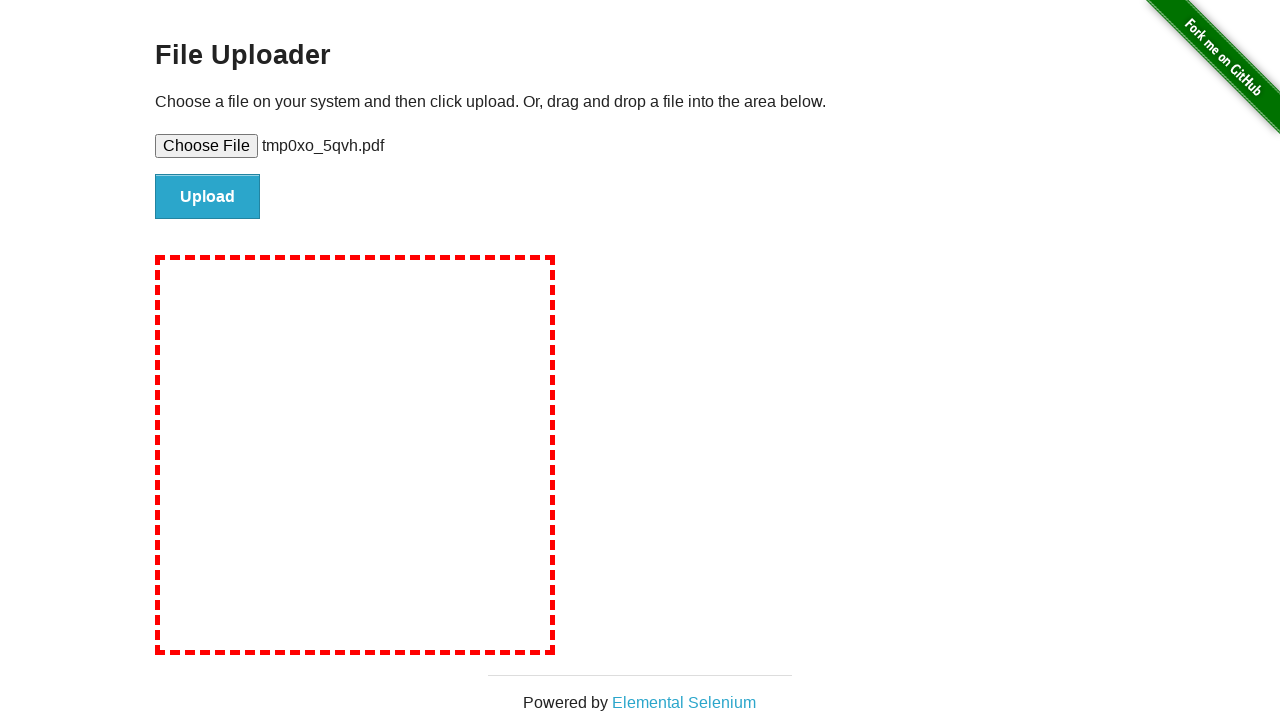

Clicked upload button to submit the file at (208, 197) on #file-submit
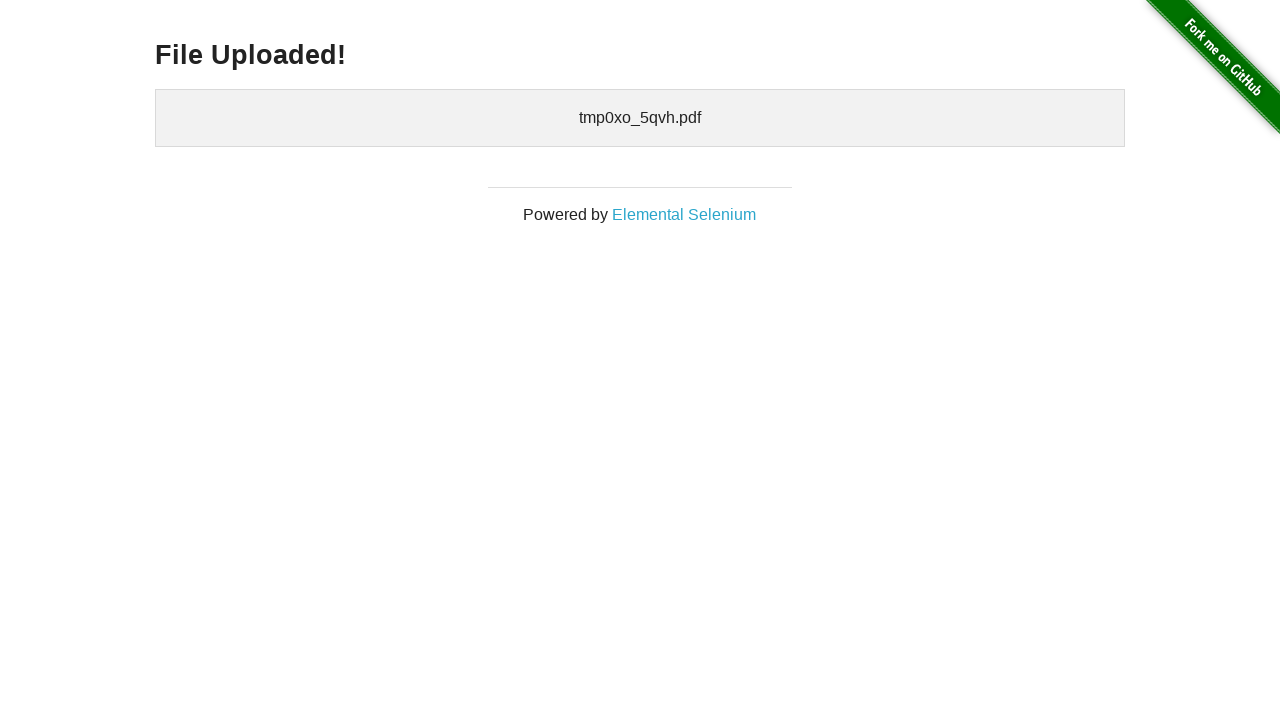

File upload completed and confirmation element loaded
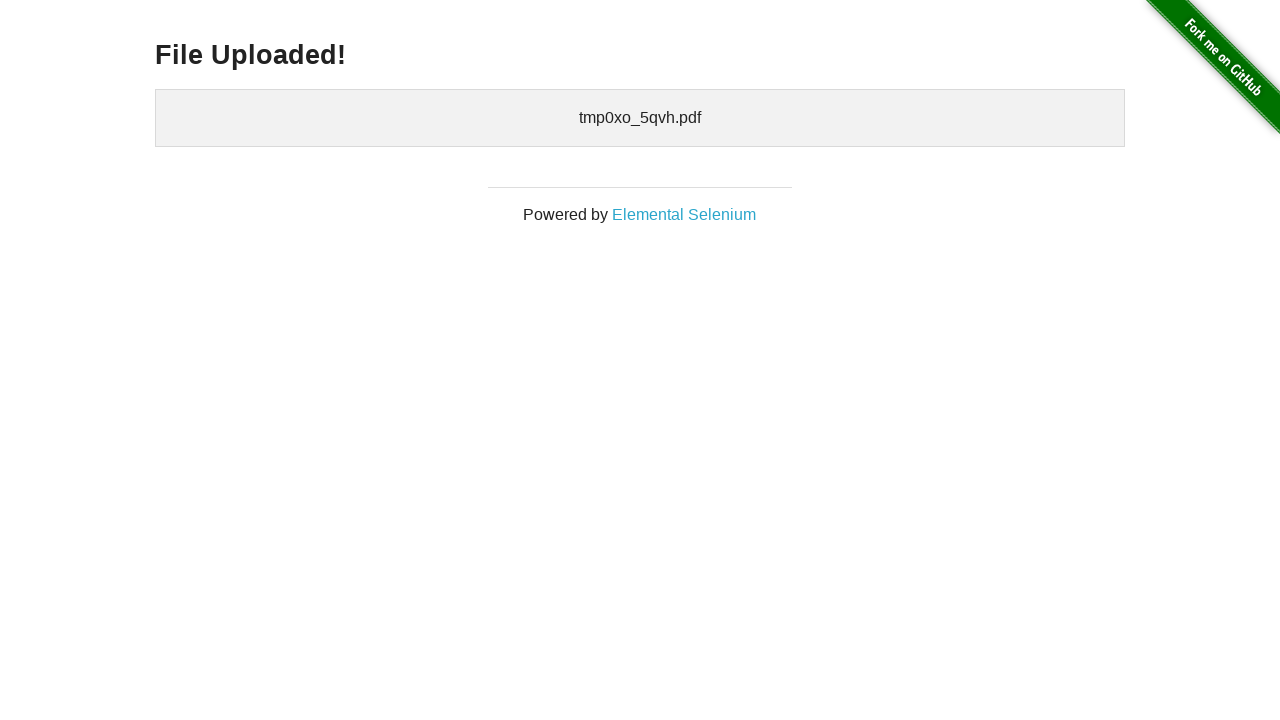

Cleaned up temporary file
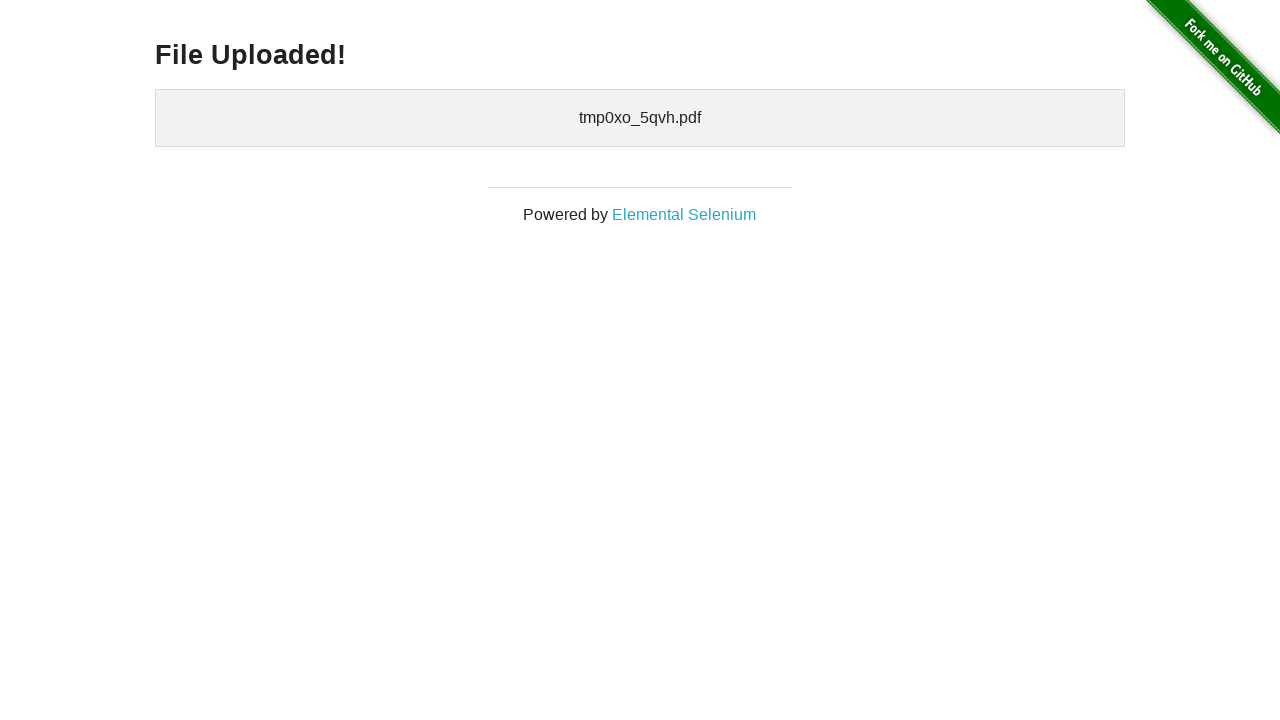

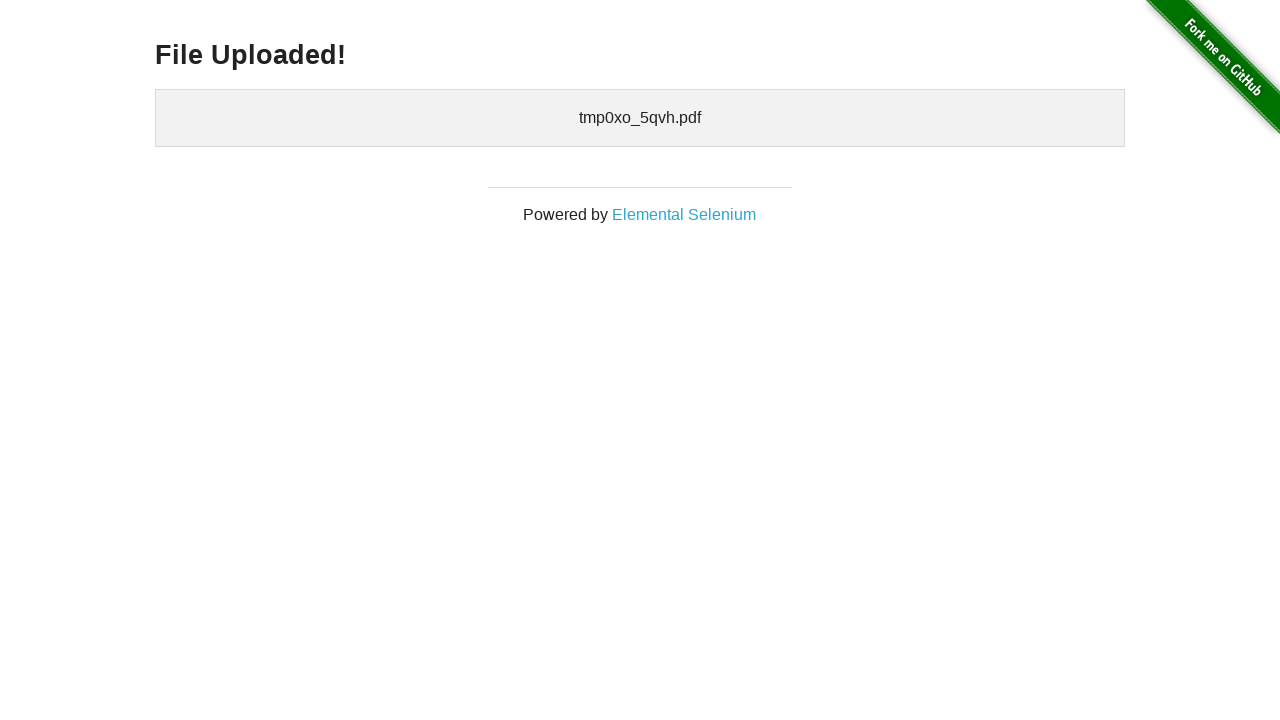